Navigates to an AliExpress Macaron product page and waits for the page content to load.

Starting URL: https://www.aliexpress.com/item/1005007966229736.html?srcSns=sns_Copy&sourceType=1&spreadType=socialShare&bizType=ProductDetail&social_params=61114524965&aff_fcid=8d16cab76a044210b988b5e0d5ae052a-1748677439908-00843-_EzVOUR0&tt=MG&aff_fsk=_EzVOUR0&aff_platform=default&sk=_EzVOUR0&aff_trace_key=8d16cab76a044210b988b5e0d5ae052a-1748677439908-00843-_EzVOUR0&shareId=61114524965&businessType=ProductDetail&platform=AE&terminal_id=24e542db40a34d0da57362870af2d154&afSmartRedirect=y

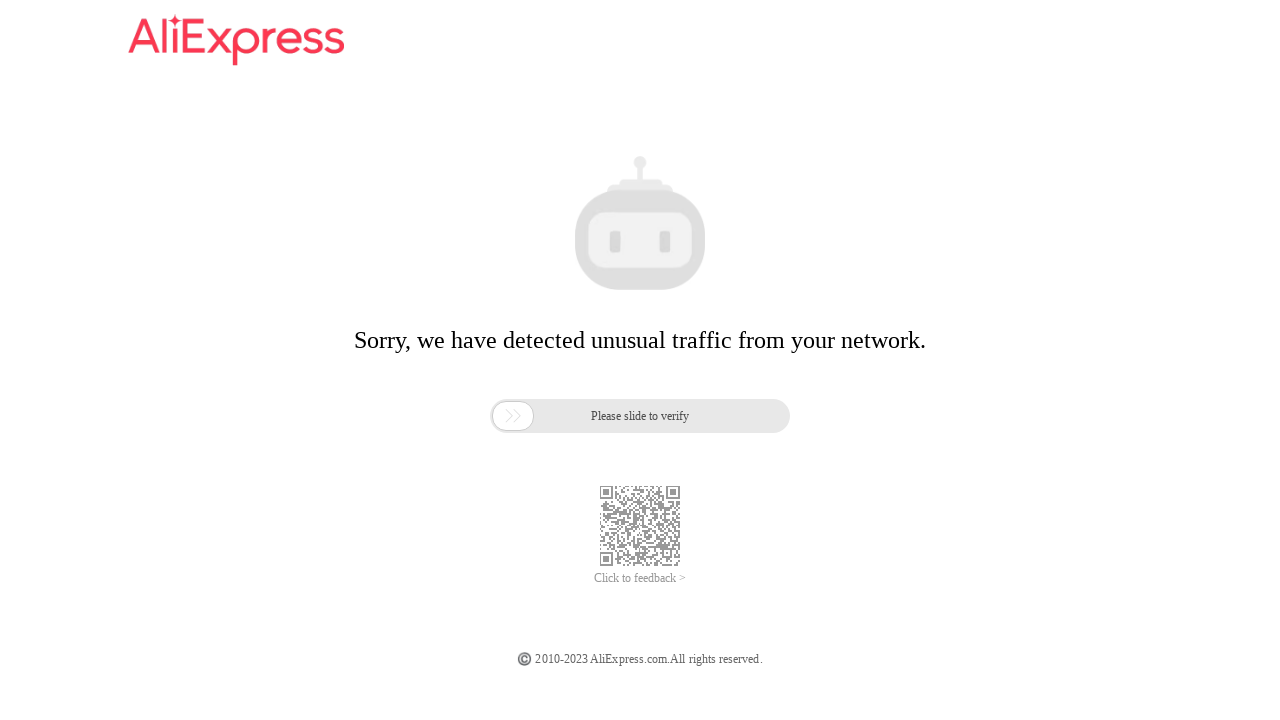

Waited for DOM content loaded state
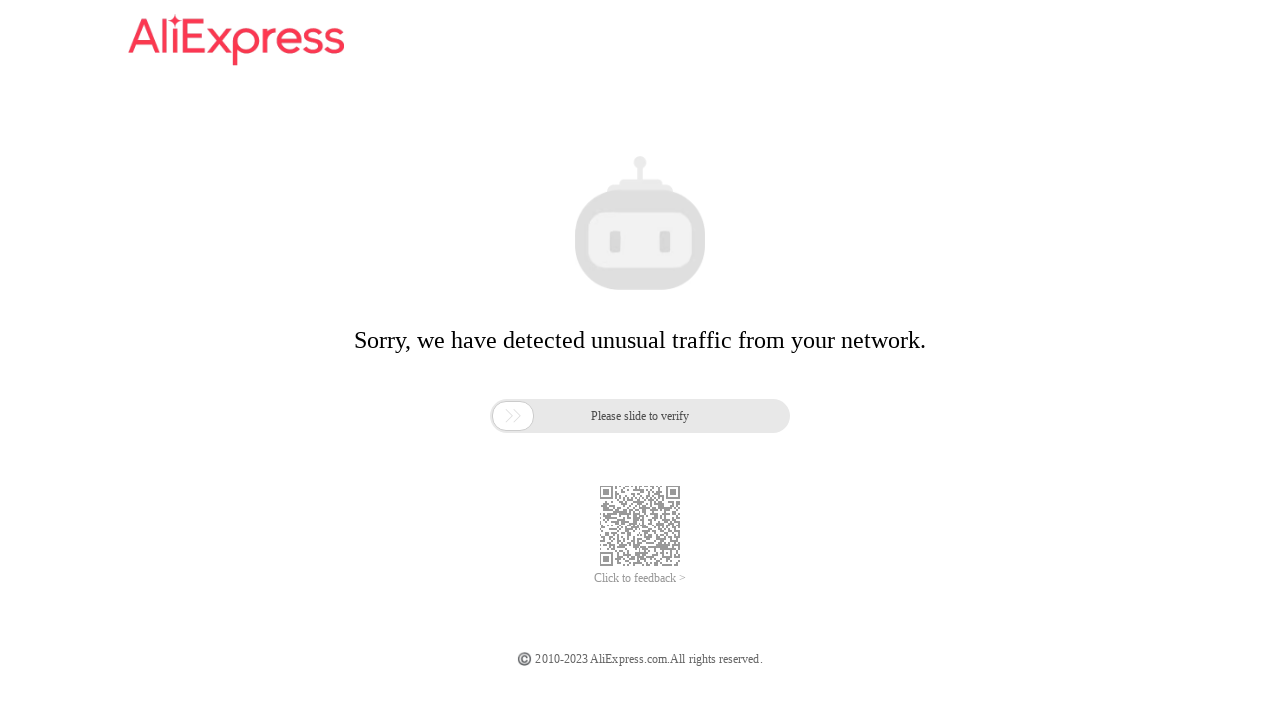

Waited 5 seconds for page to settle
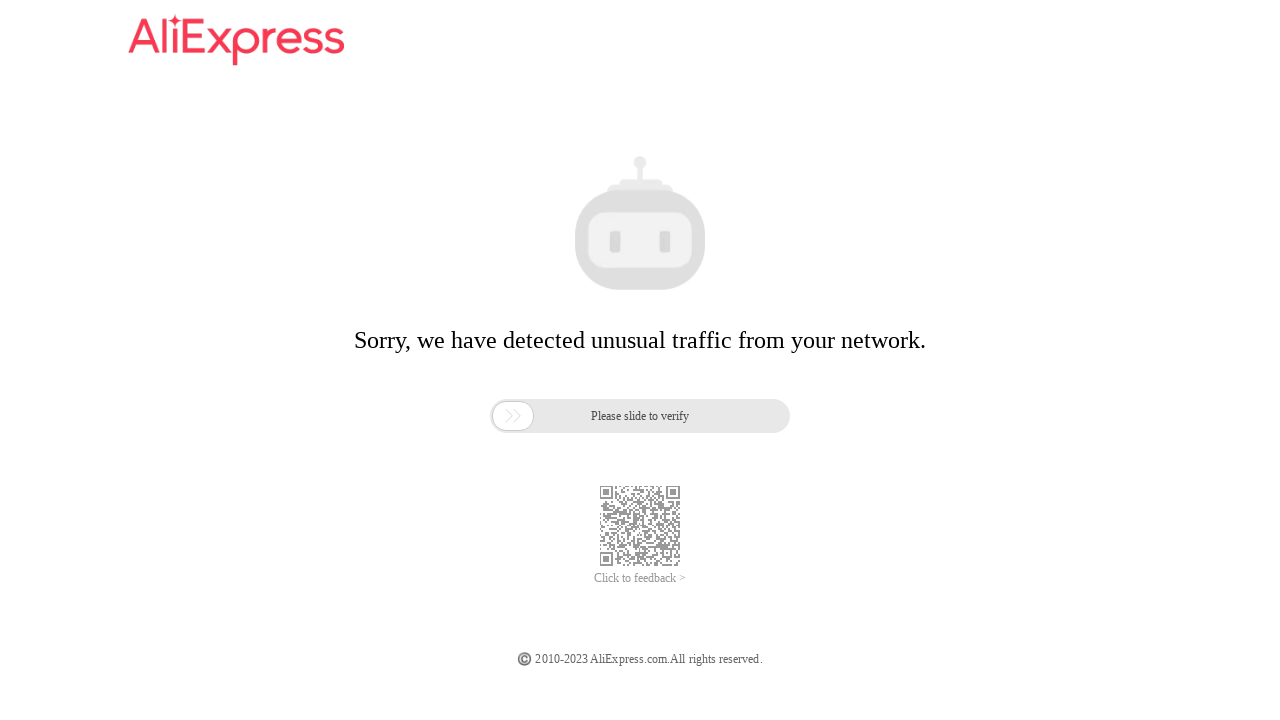

Verified body element is visible on AliExpress macaron product page
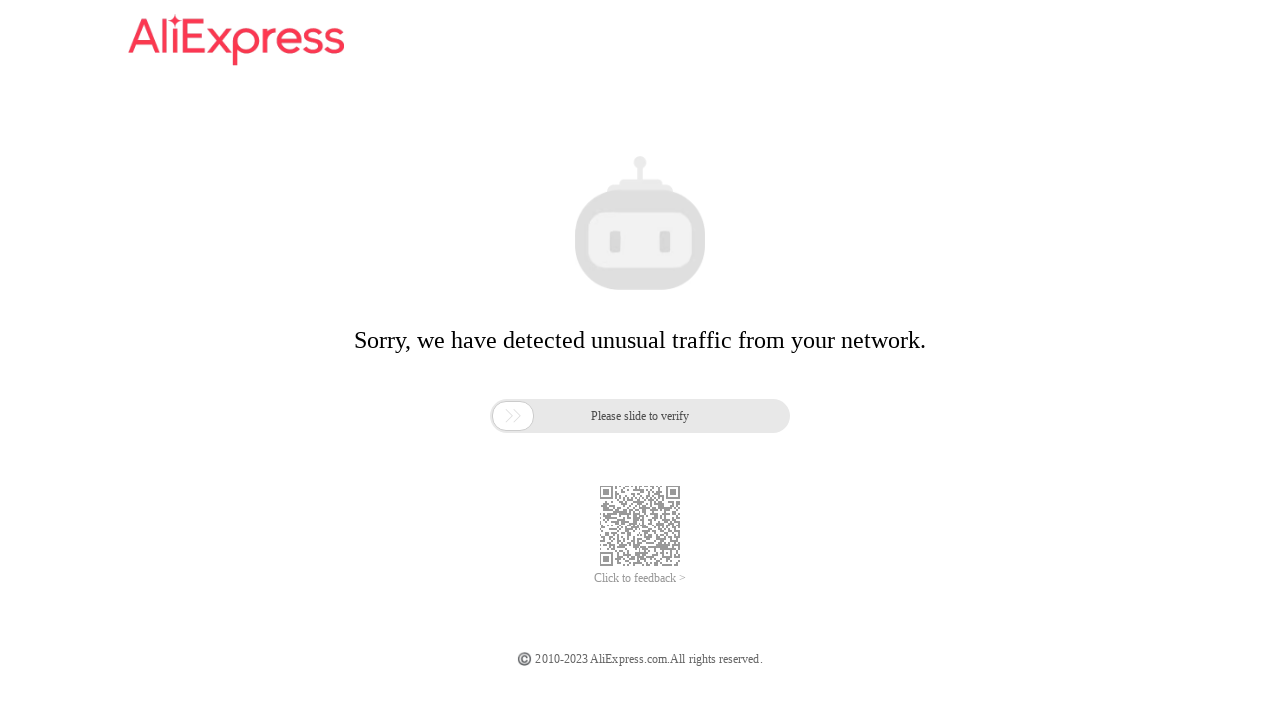

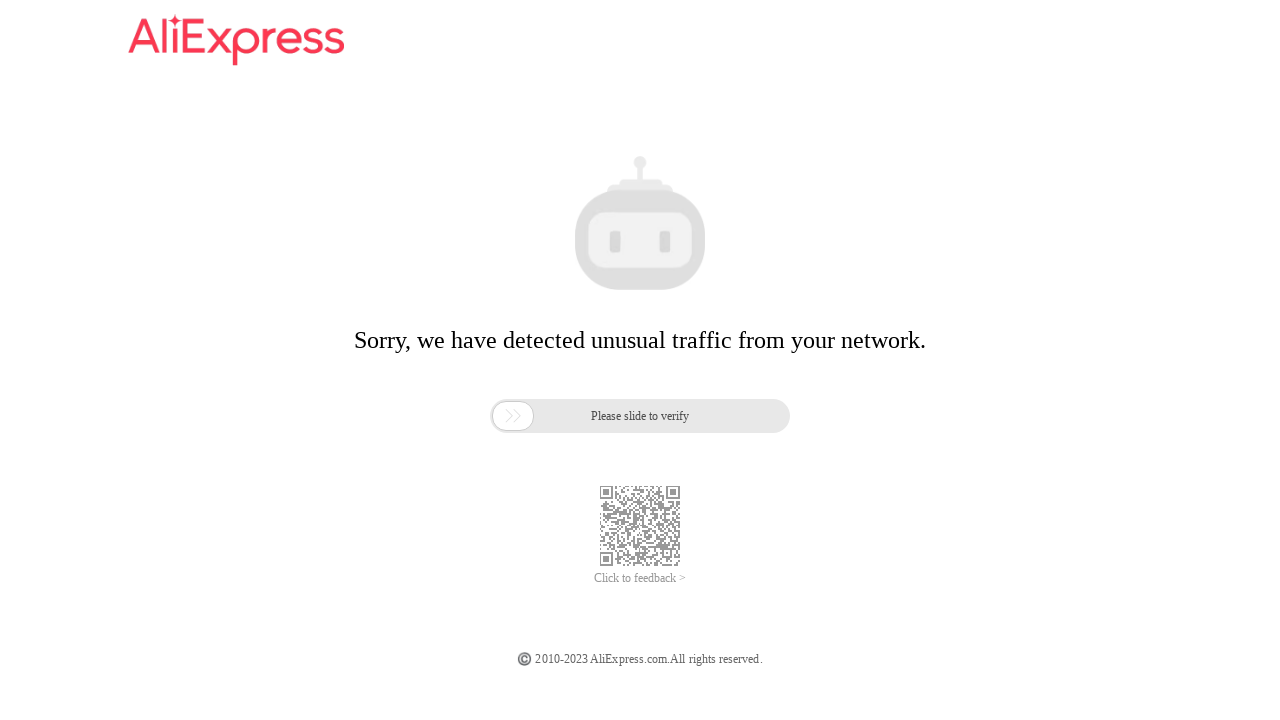